Demonstrates basic browser navigation by visiting a Meesho product listing page, then navigating back and refreshing the page.

Starting URL: https://www.meesho.com/dresses-women/pl/3j3

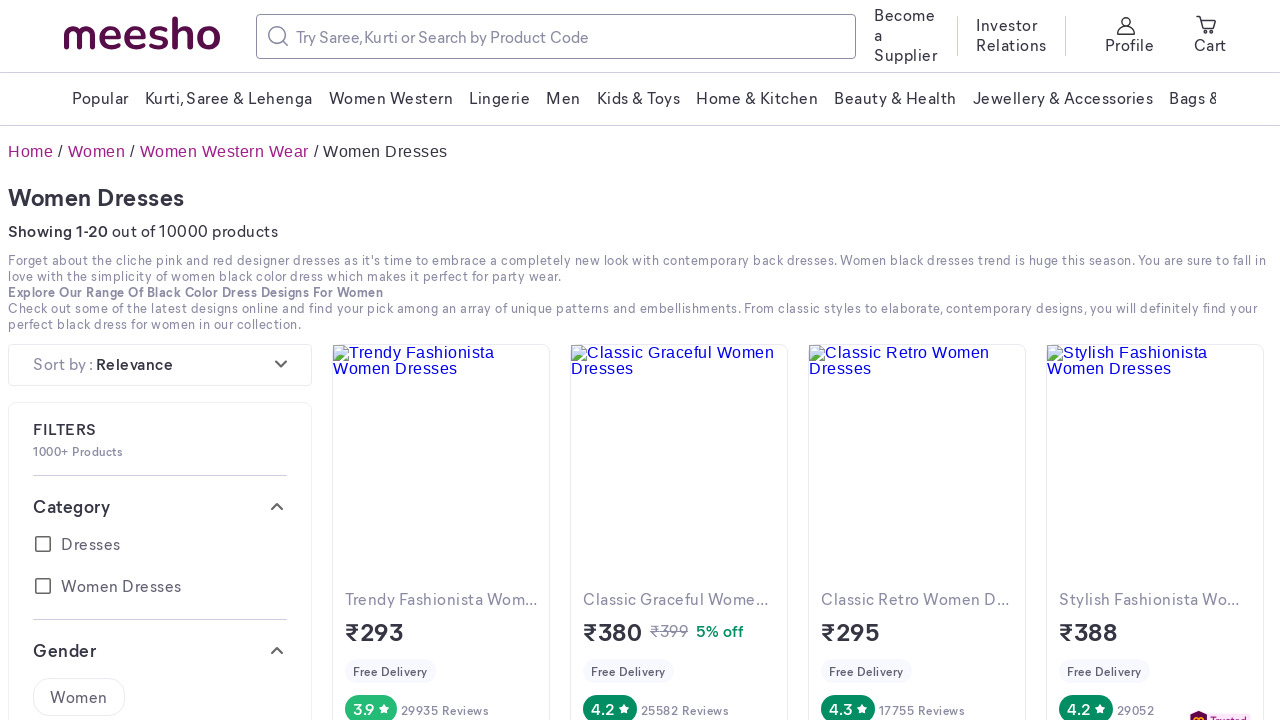

Meesho dresses product listing page loaded (domcontentloaded)
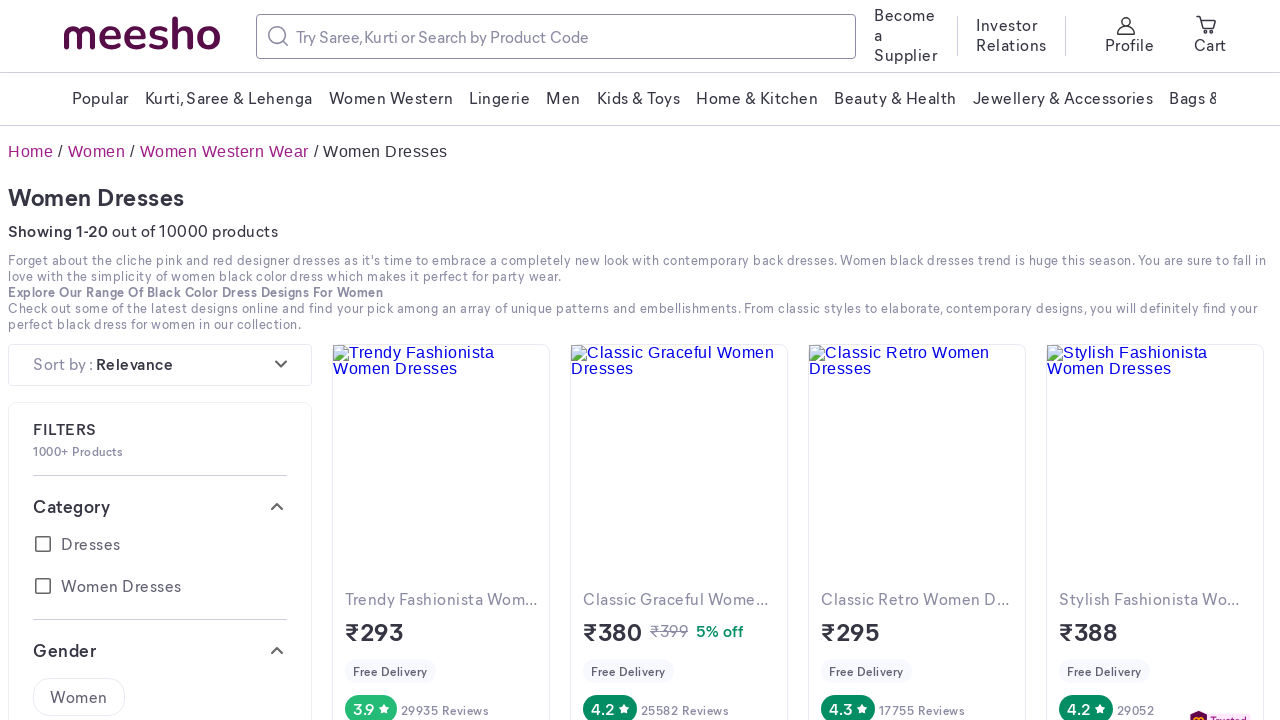

Navigated back from product listing page
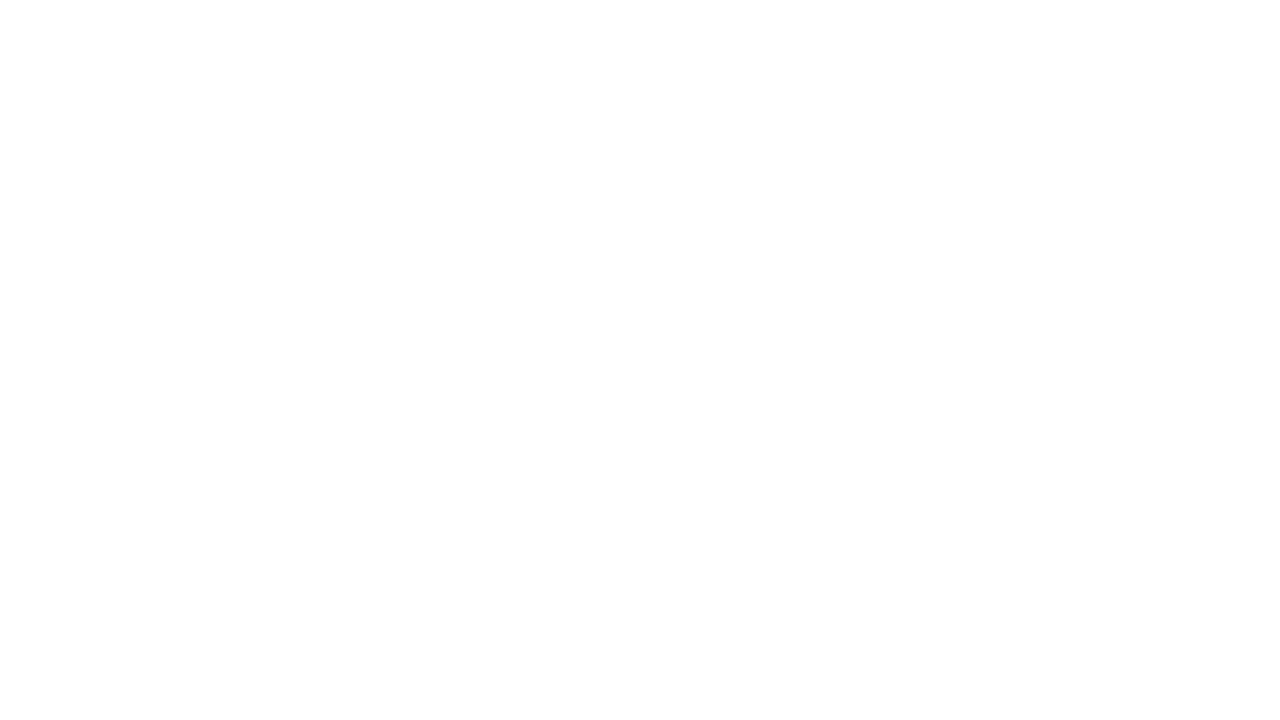

Navigated forward to return to product listing page
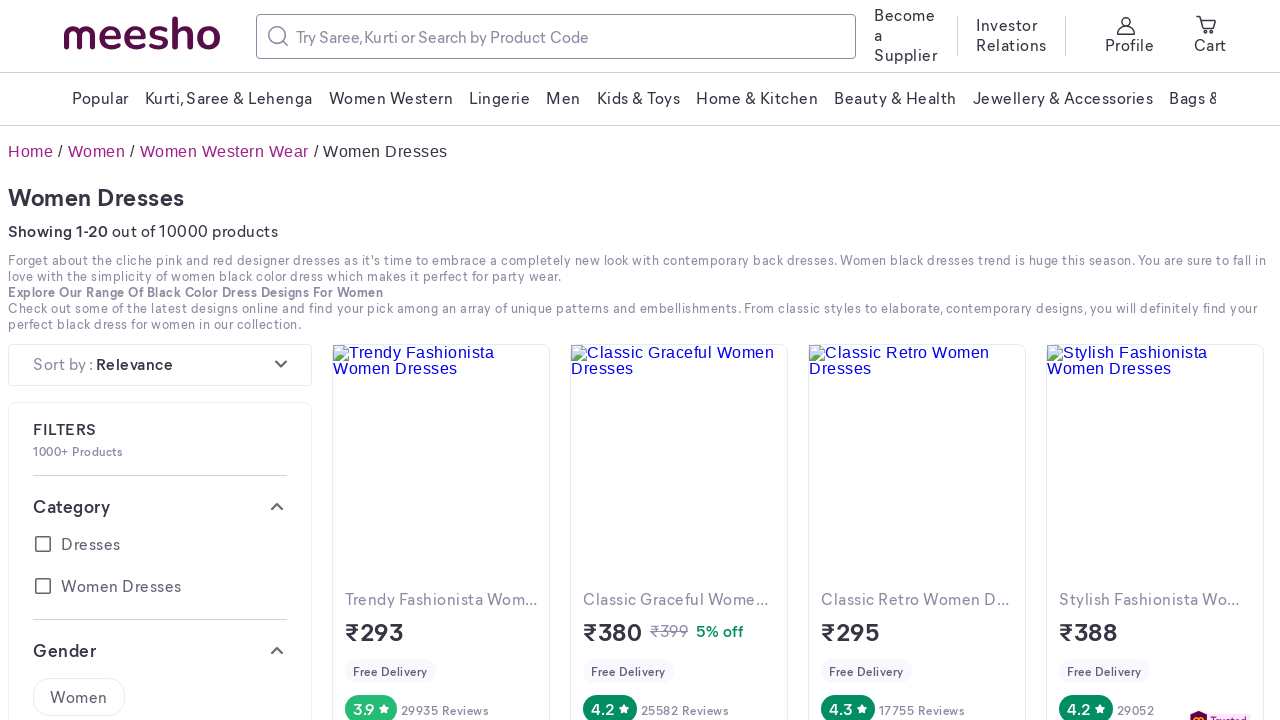

Refreshed the product listing page
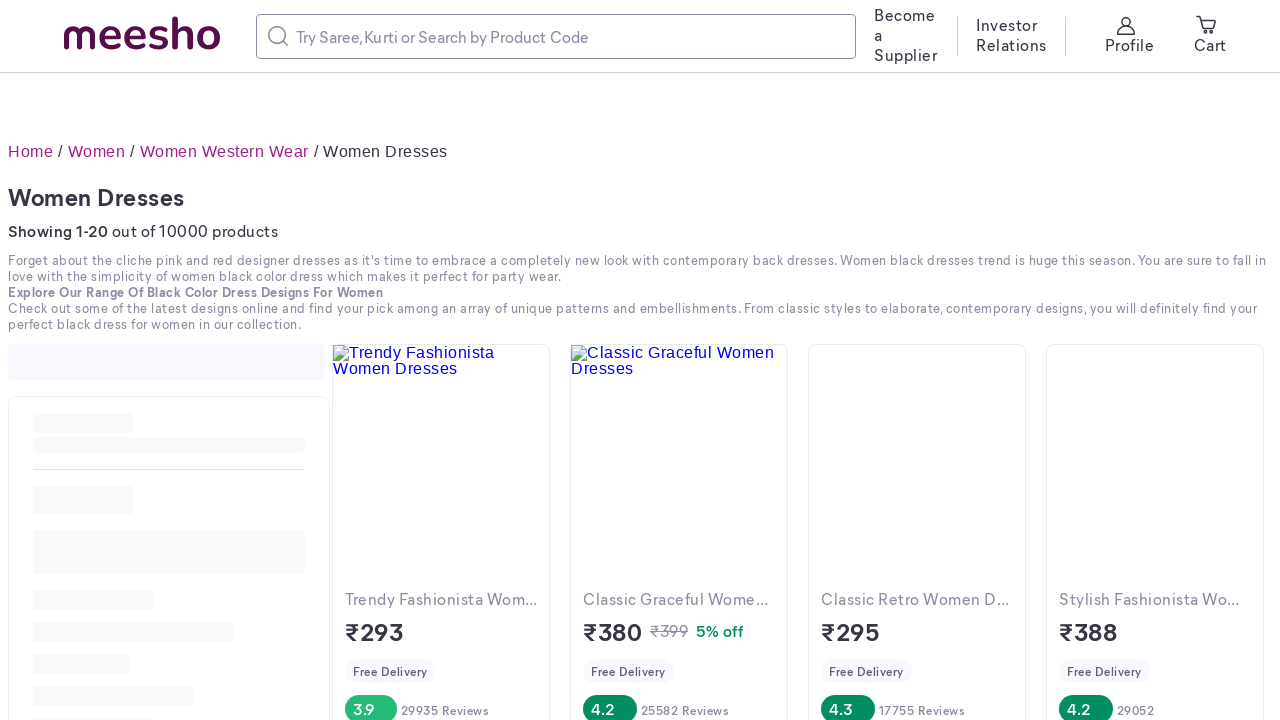

Page fully loaded after refresh (domcontentloaded)
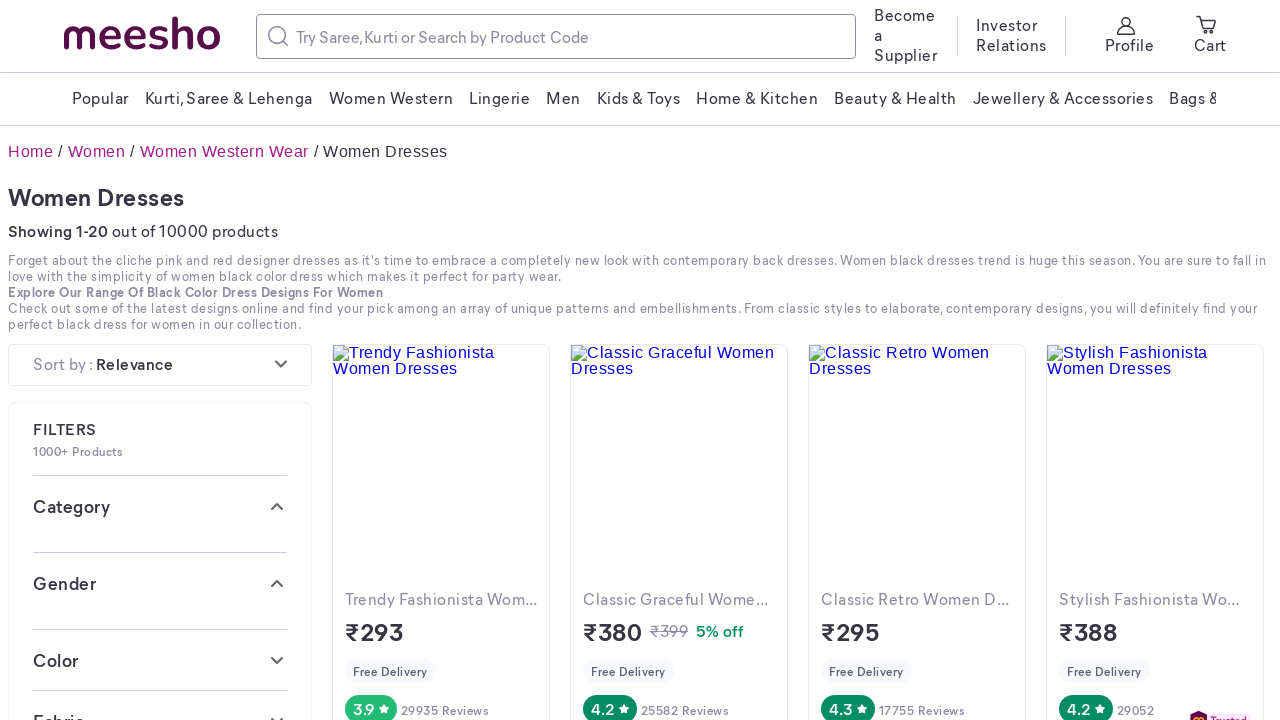

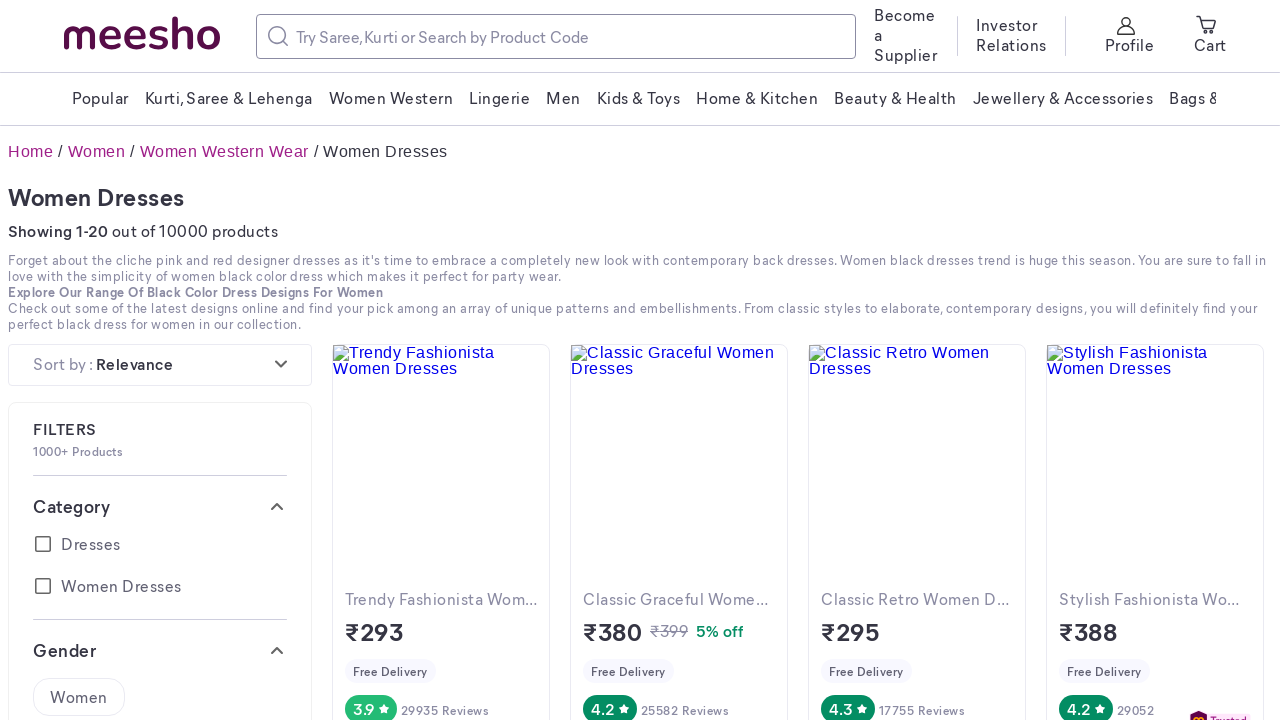